Opens TestLeaf homepage to verify page loads successfully

Starting URL: https://www.testleaf.com/

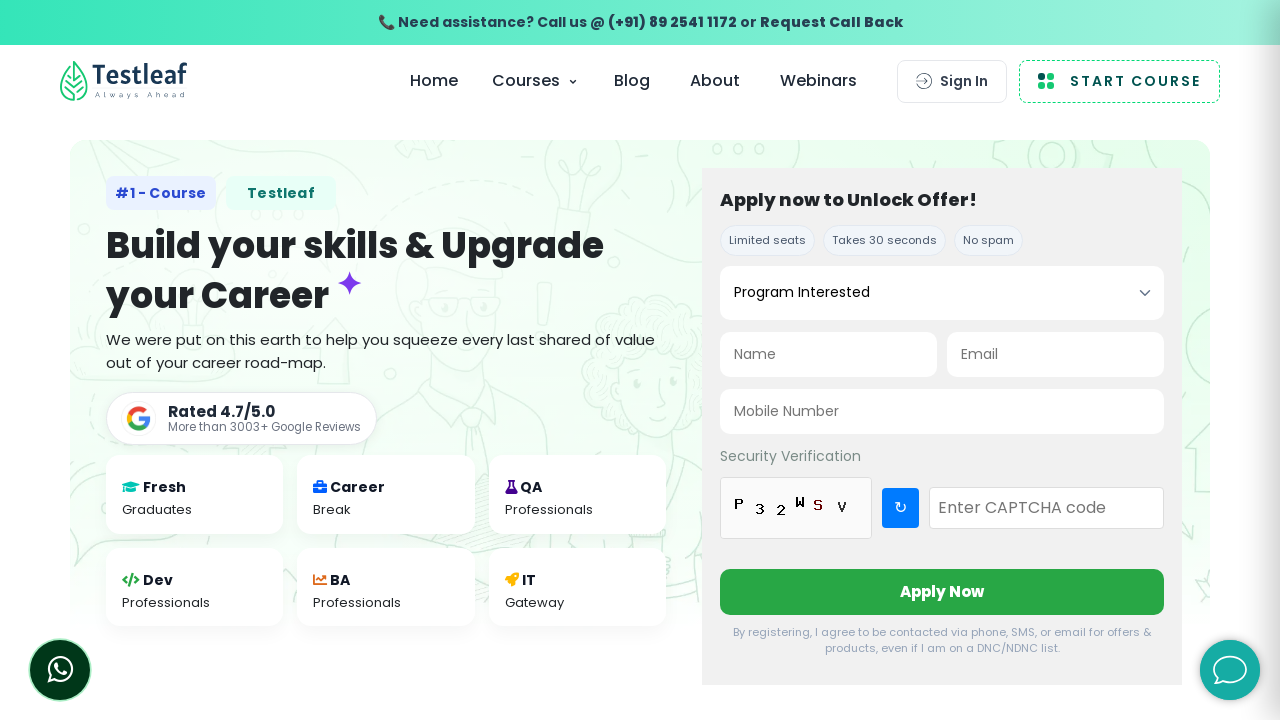

TestLeaf homepage loaded successfully and network idle state reached
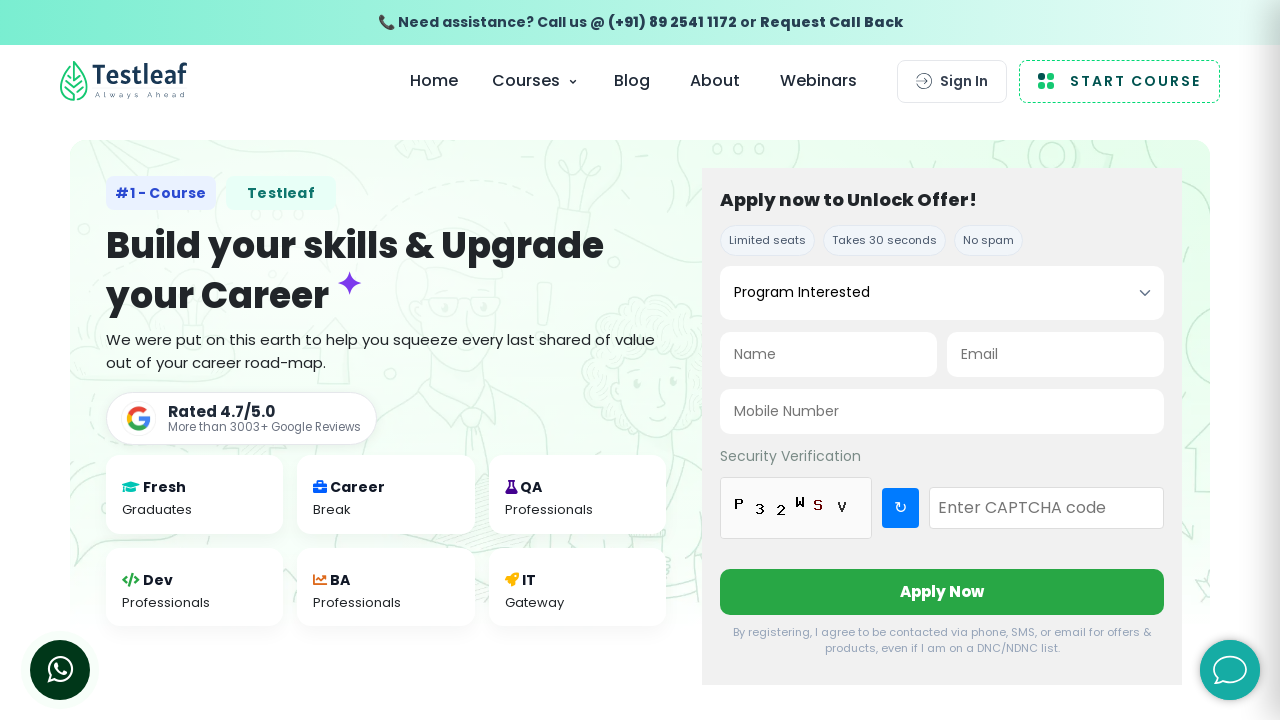

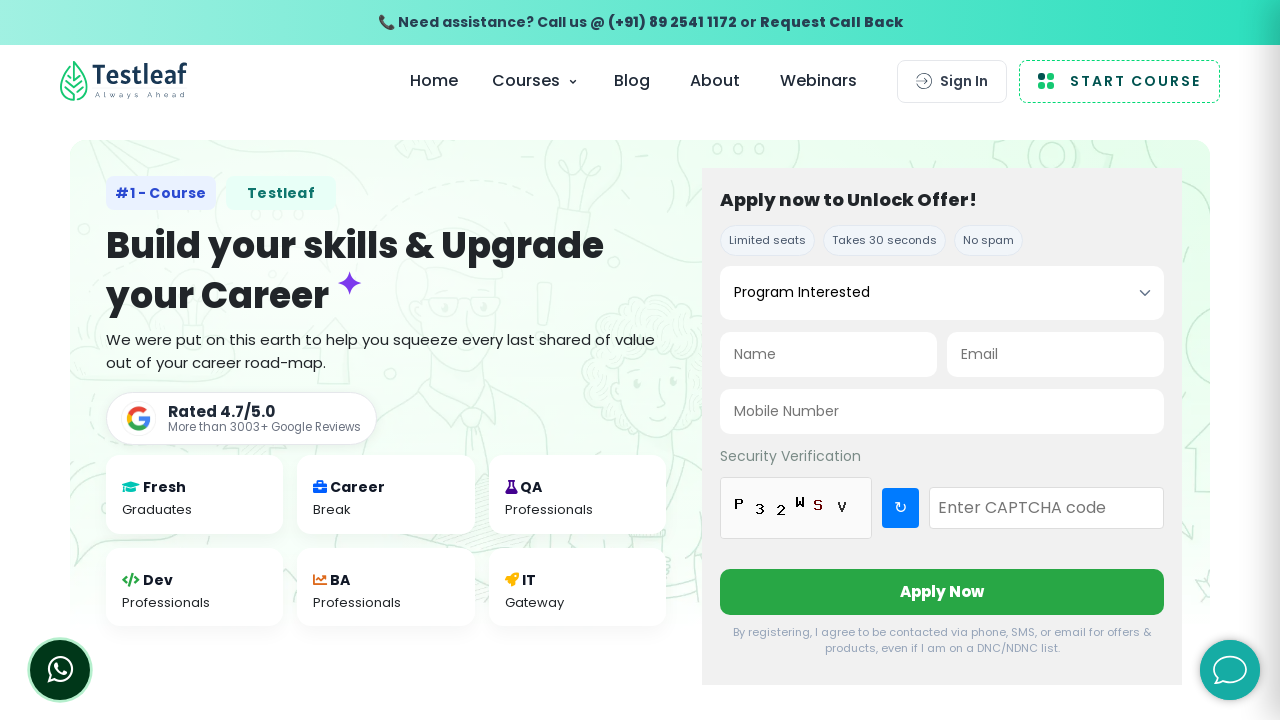